Navigates to a Goodreads book page and verifies that book metadata elements (title, author, rating) are present, then navigates to the corresponding Audible page and verifies audiobook metadata elements load correctly.

Starting URL: https://www.goodreads.com/book/show/15839976

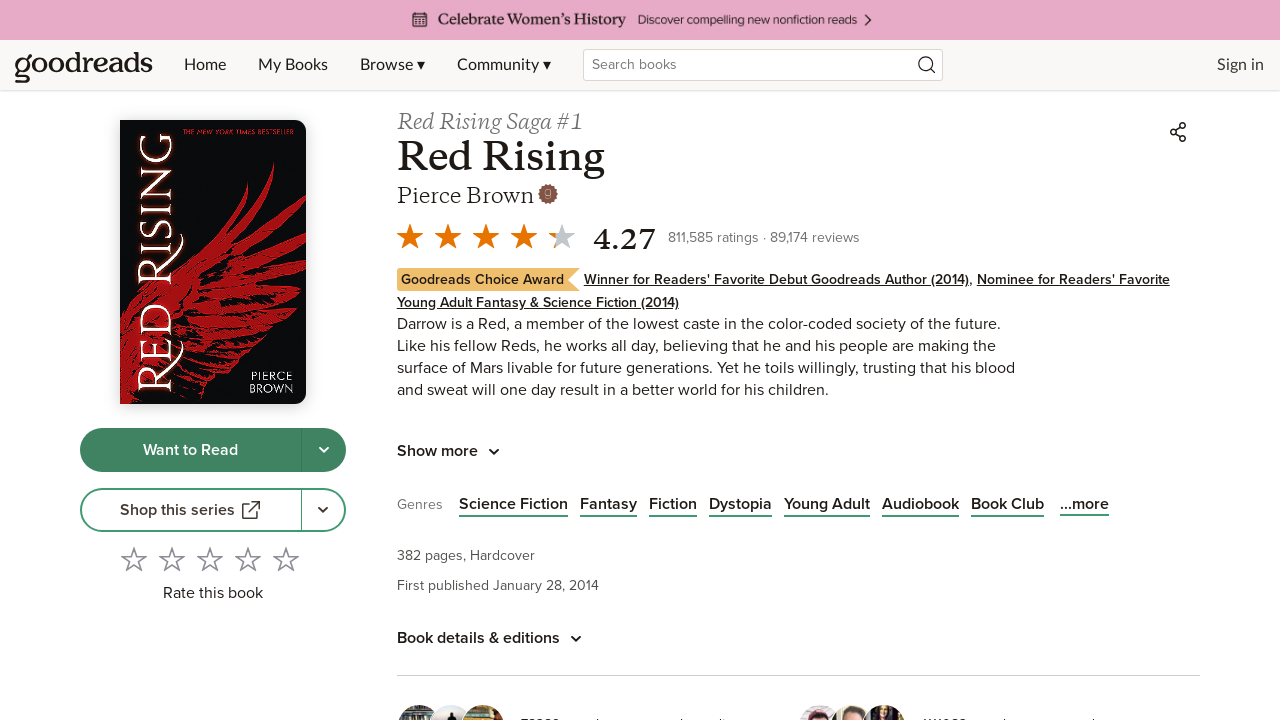

Waited for Goodreads book title section to load
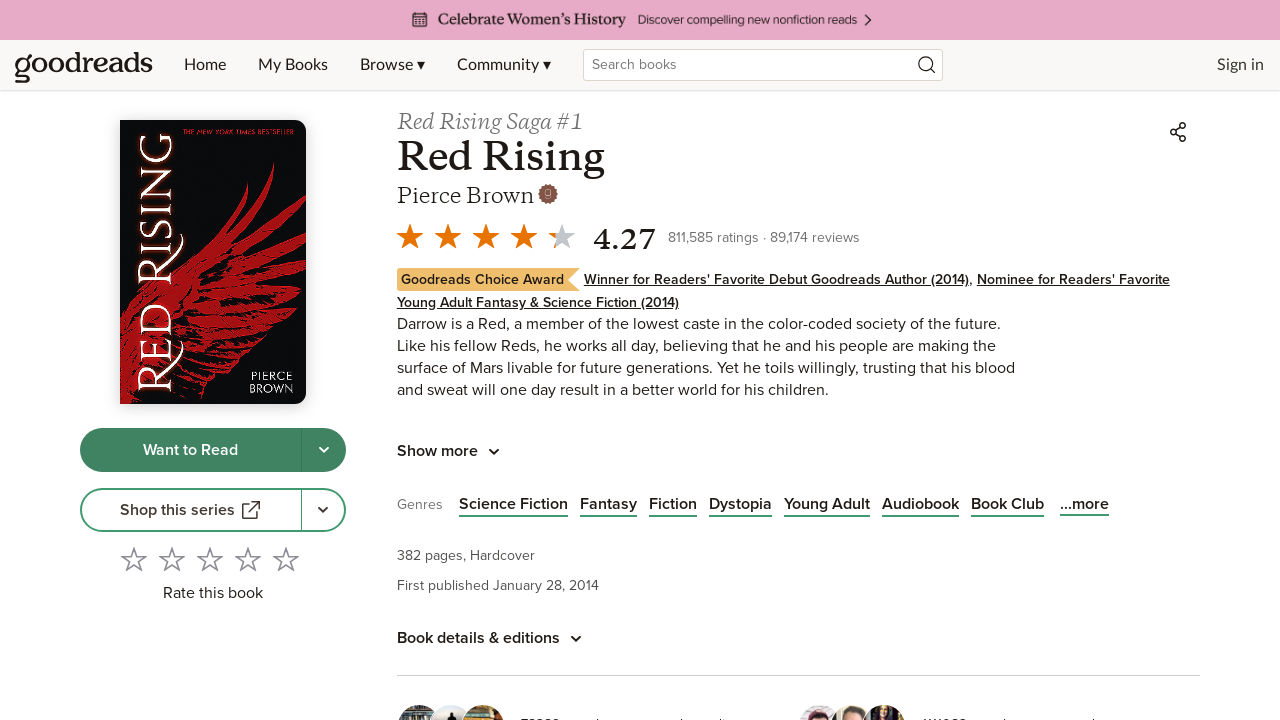

Waited for Goodreads book metadata section to load
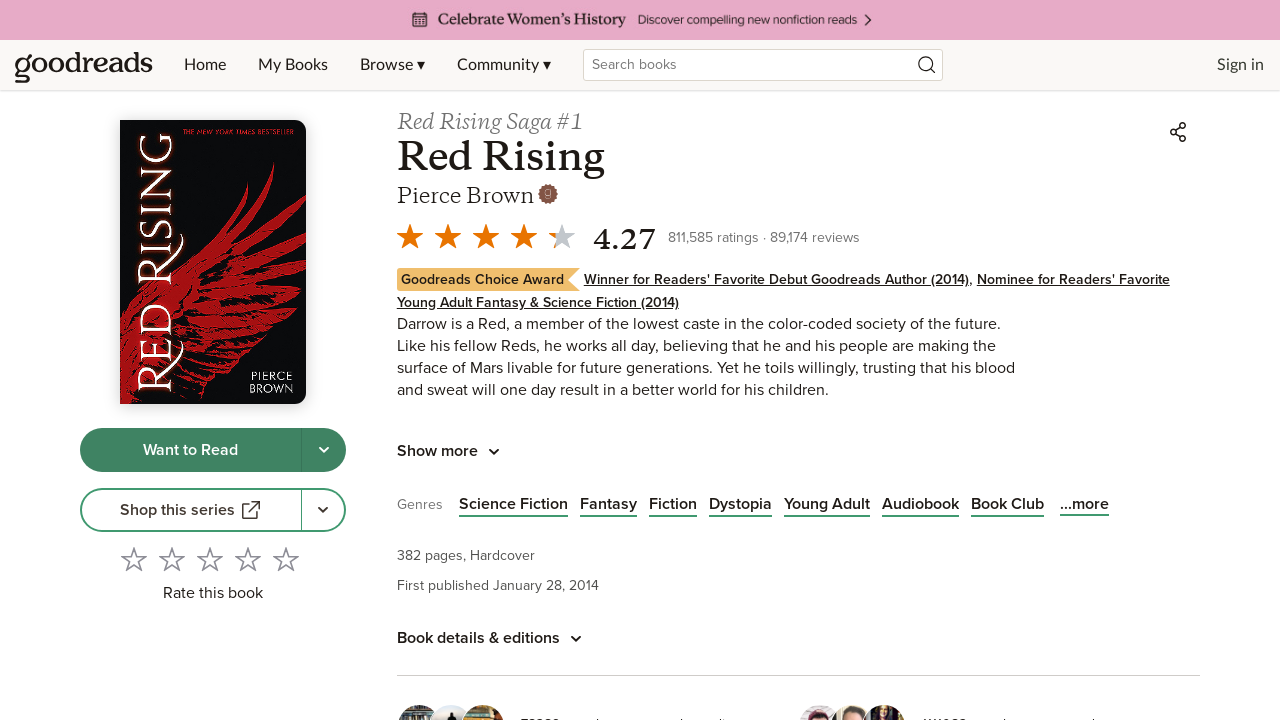

Waited for Goodreads rating statistics section to load
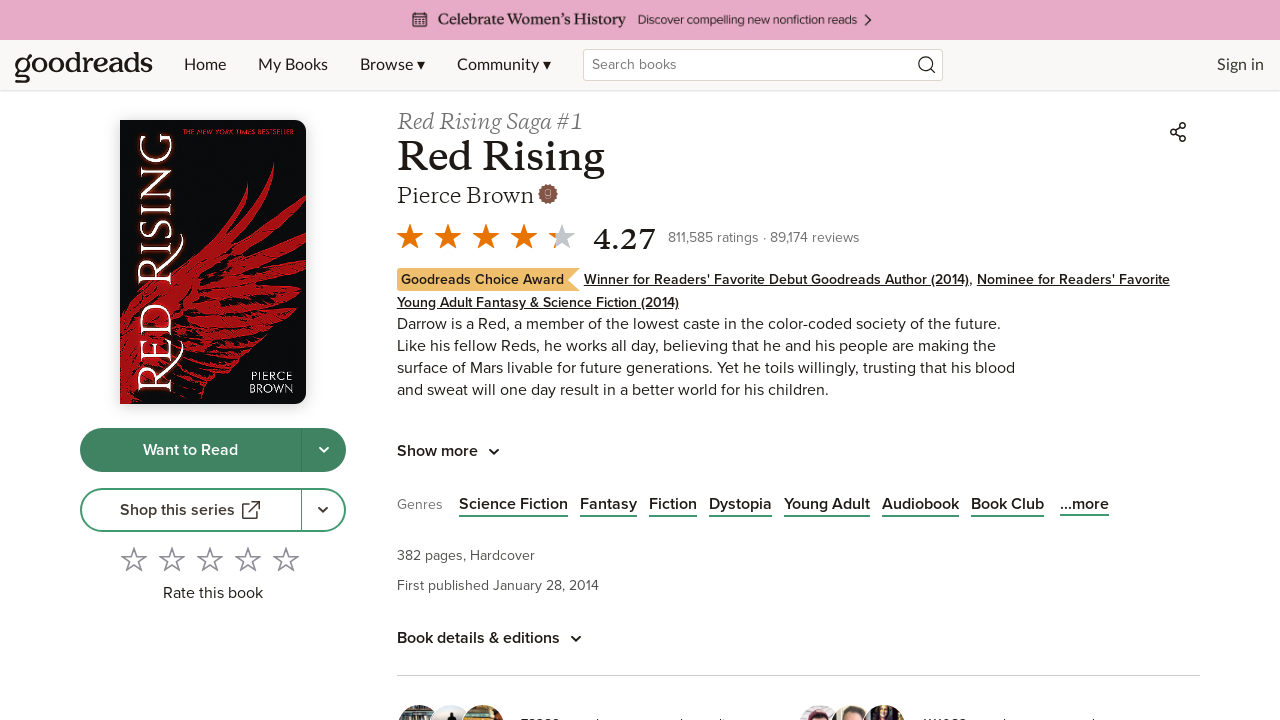

Verified Goodreads book title element is present
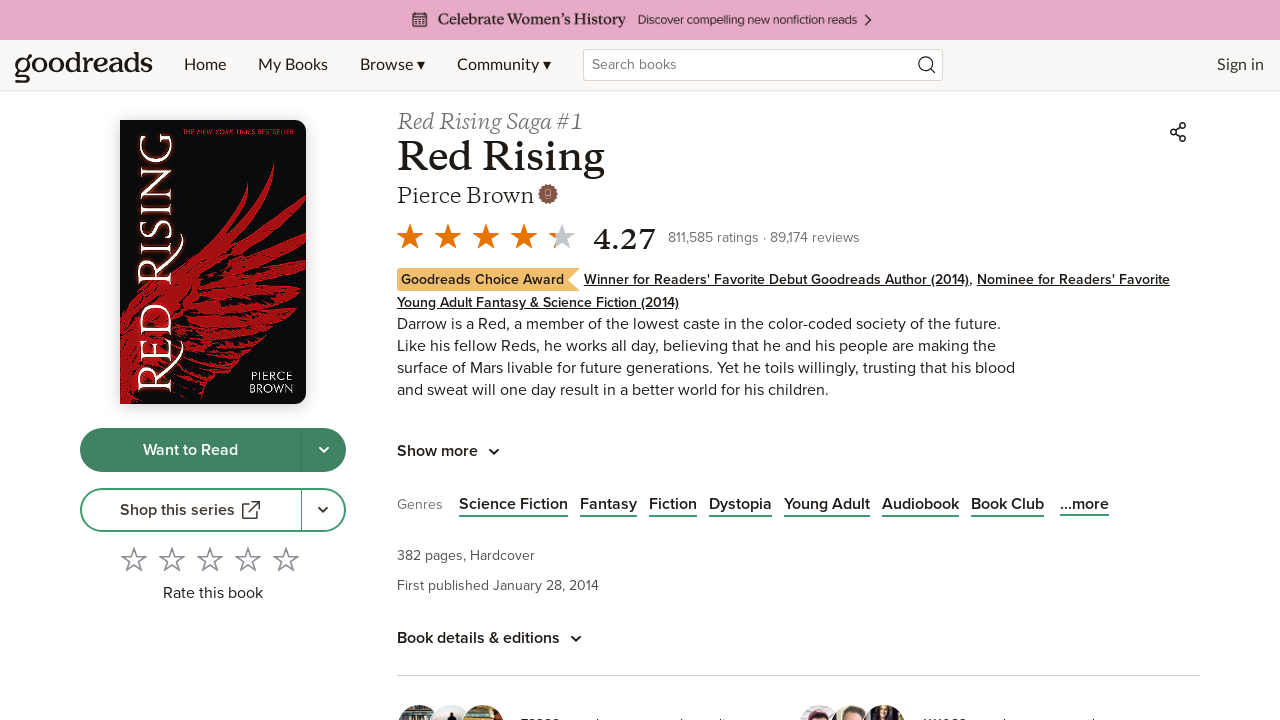

Verified Goodreads author name element is present
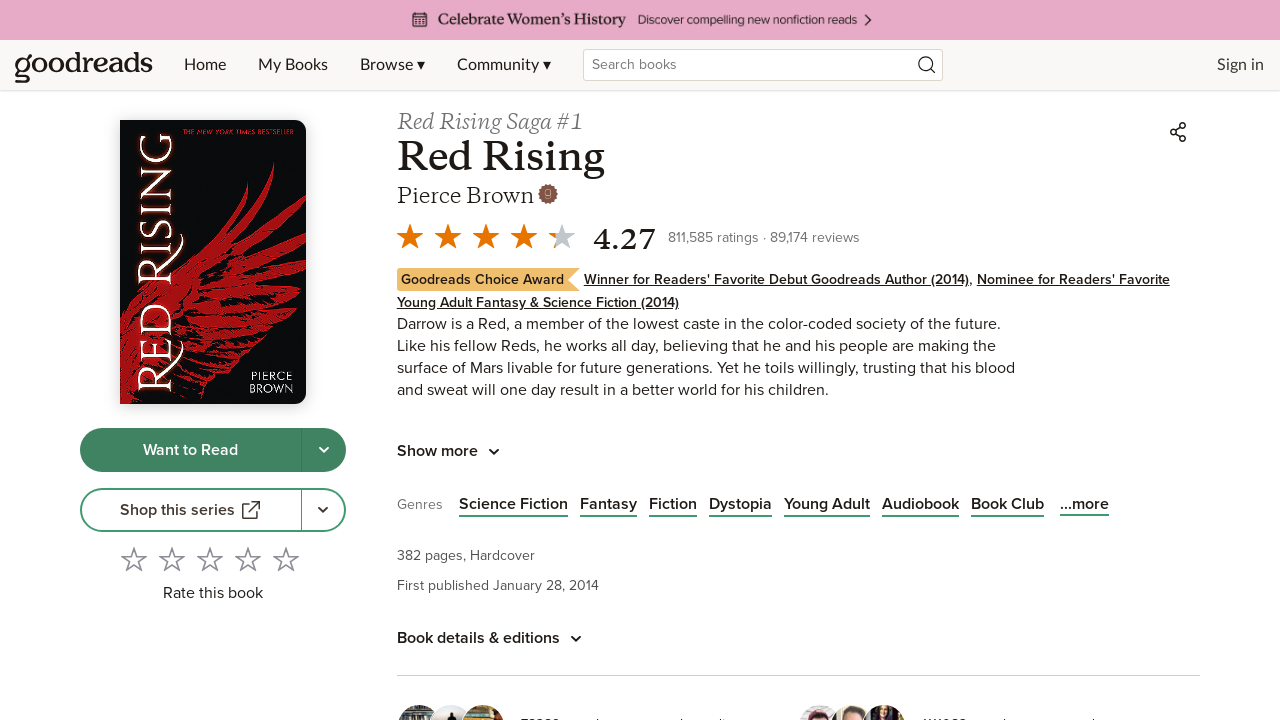

Verified Goodreads rating value element is present
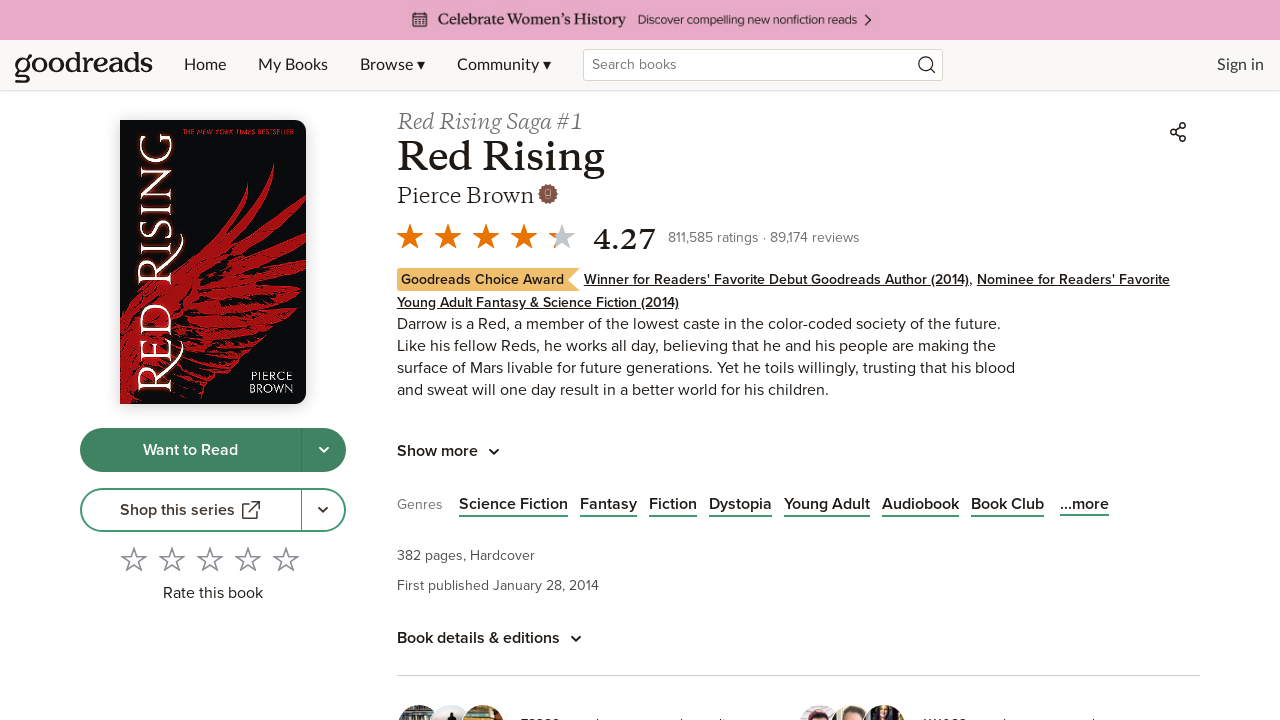

Navigated to Audible audiobook page for Red Rising
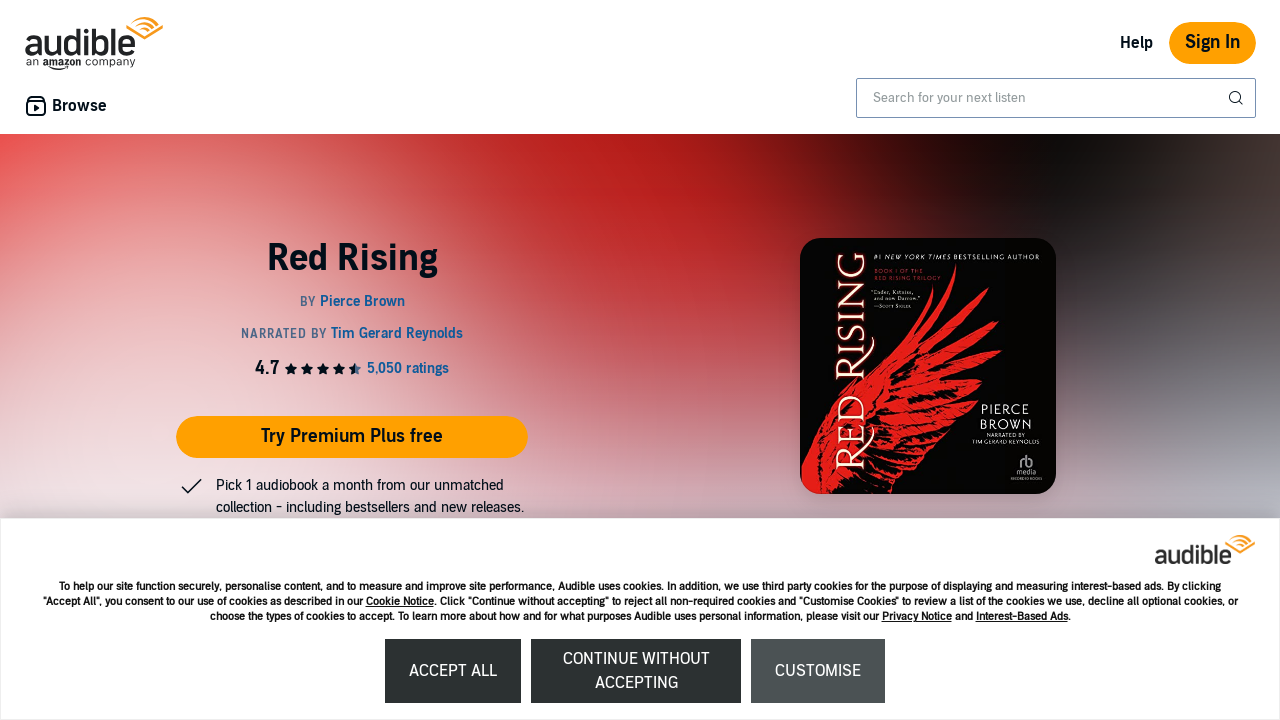

Waited for Audible product metadata element to load
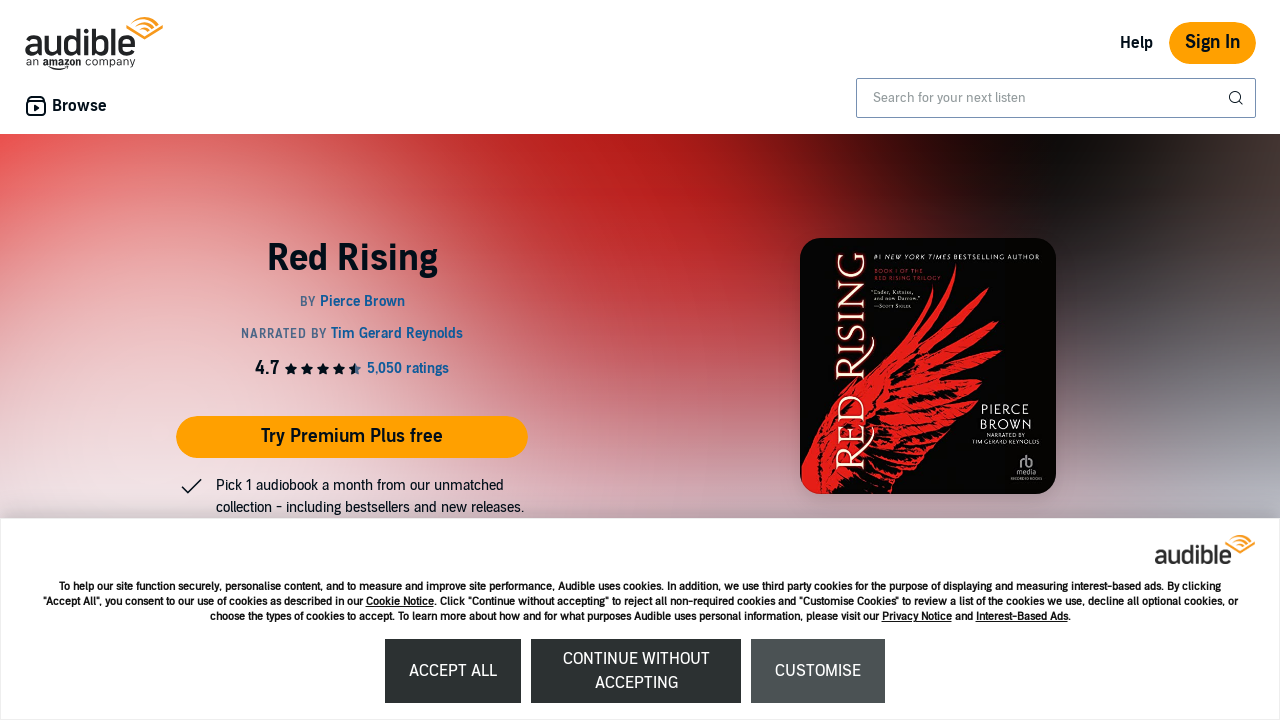

Waited for Audible star rating element to load
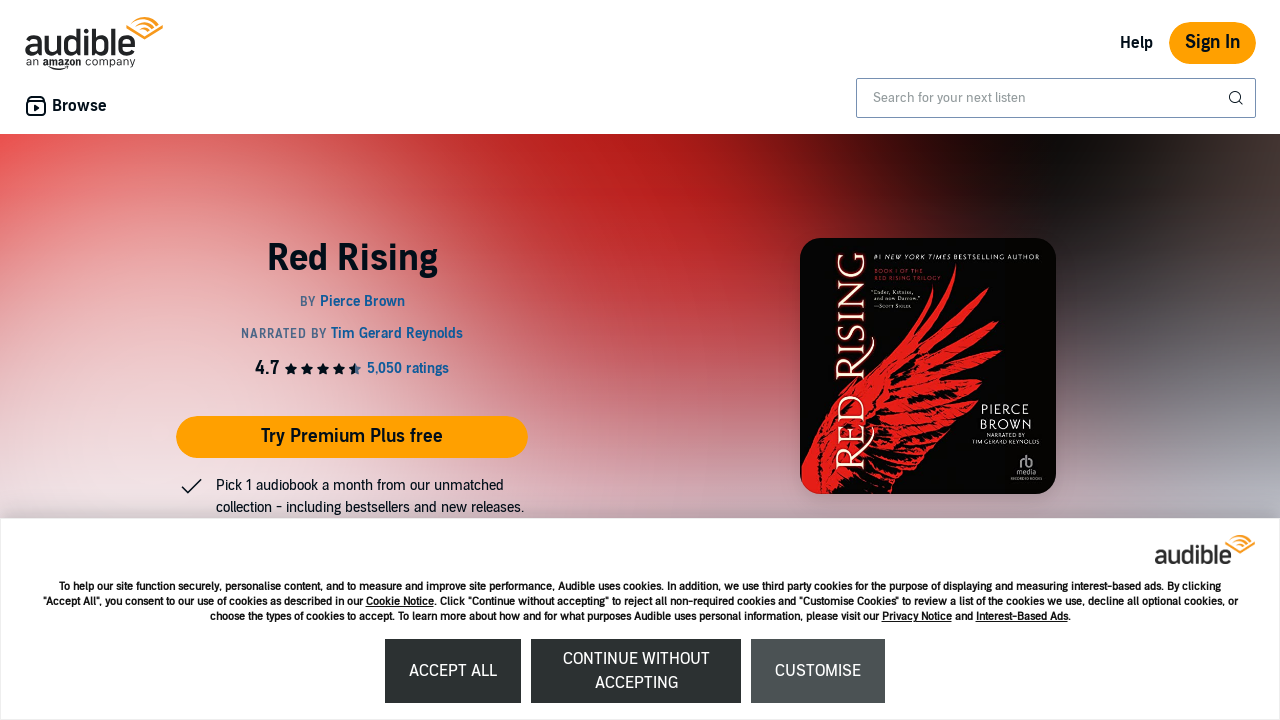

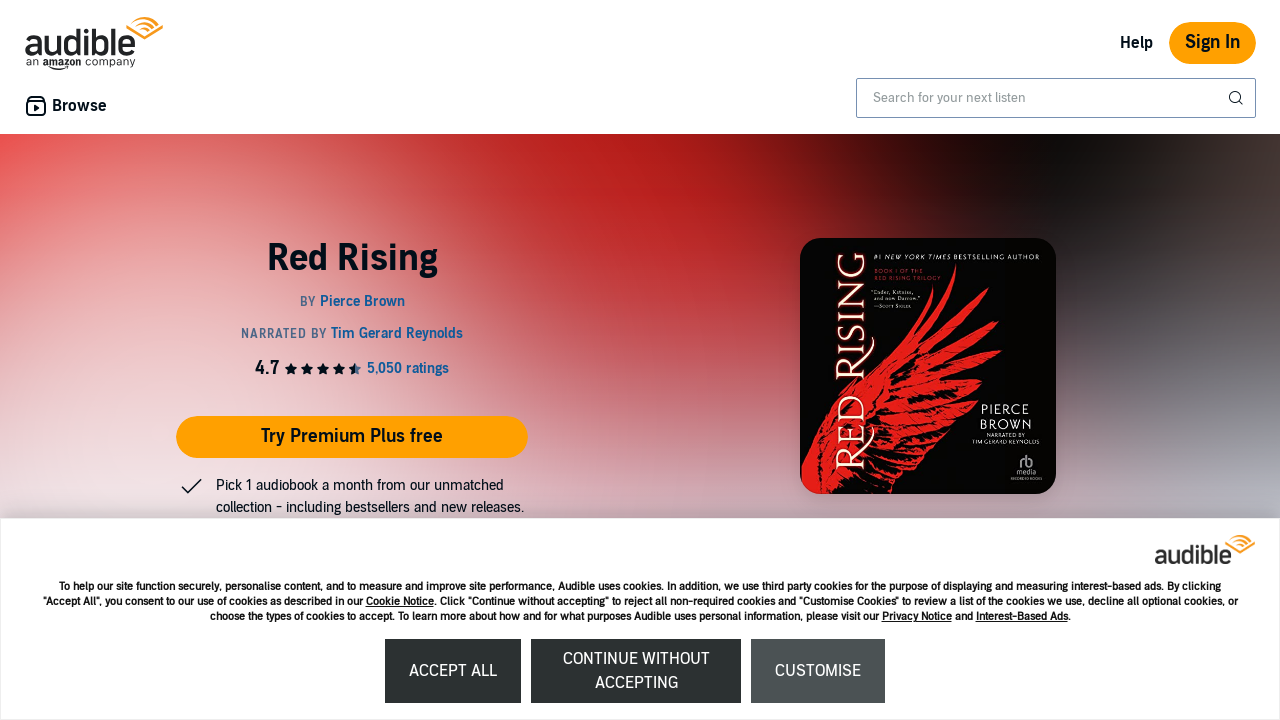